Tests switching to an iframe by index and entering text in an input field

Starting URL: https://demo.automationtesting.in/Frames.html

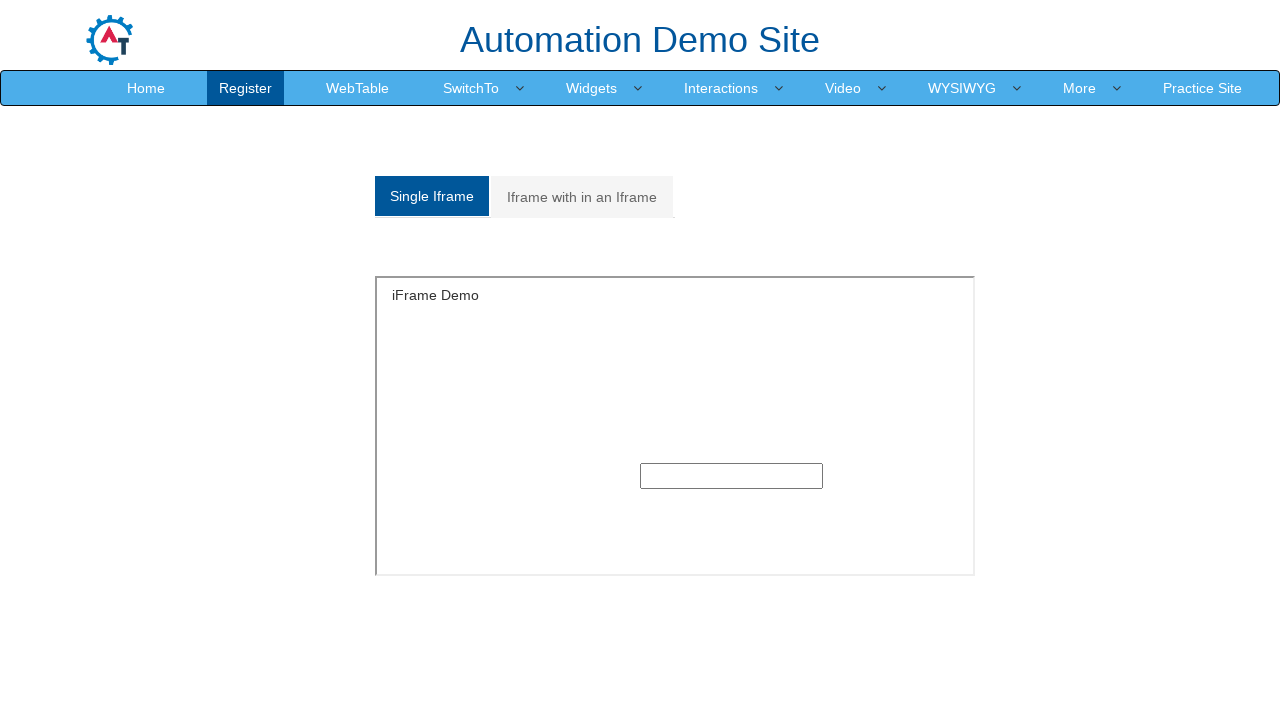

Navigated to Frames demo page
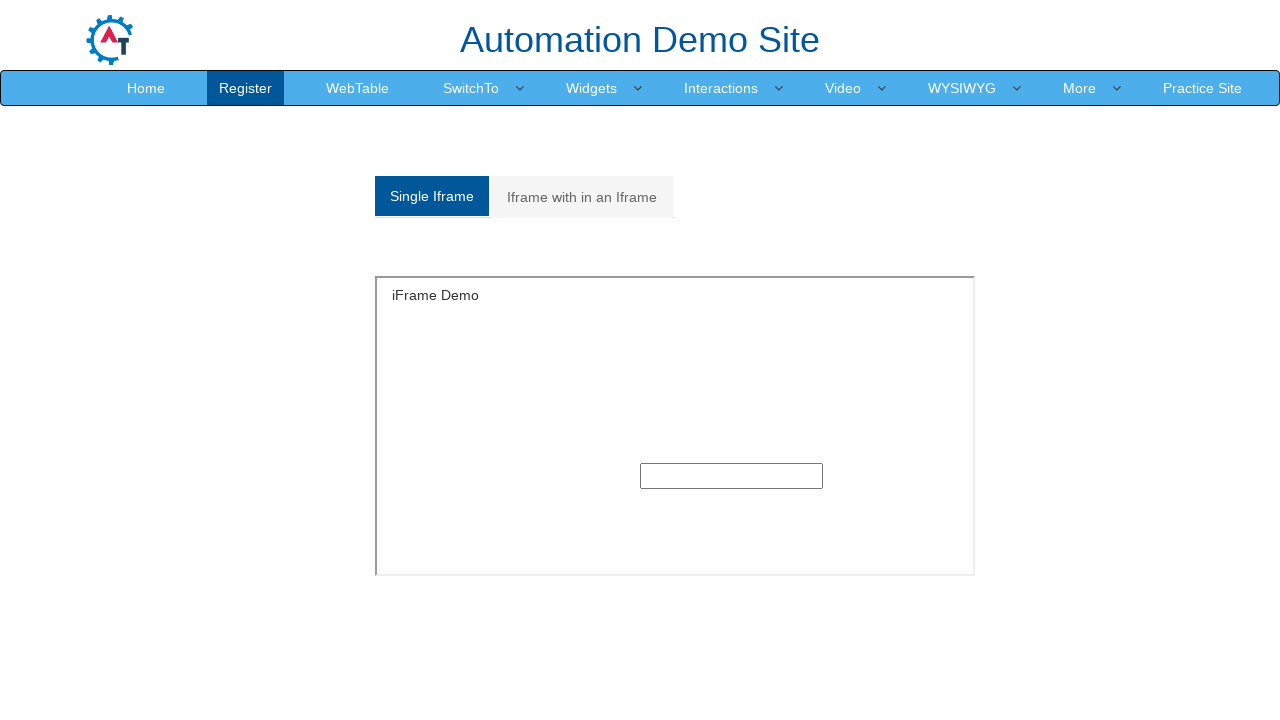

Retrieved all frames from page
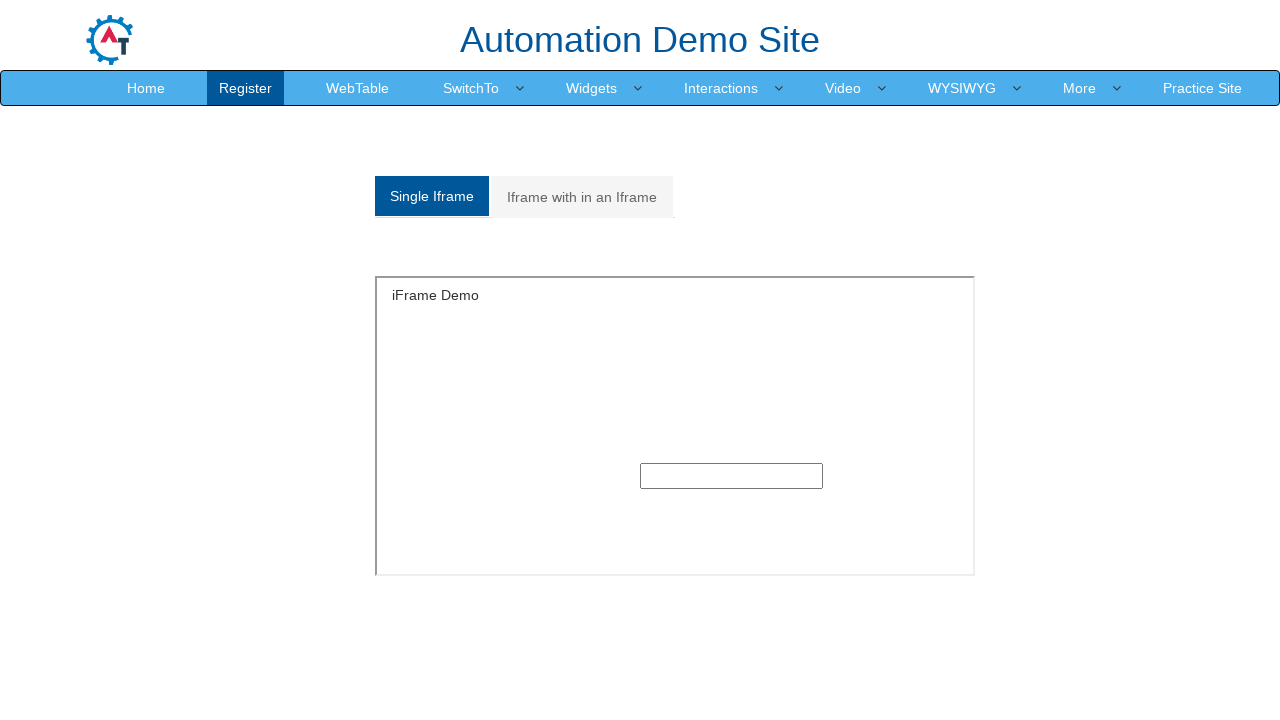

Selected iframe at index 1
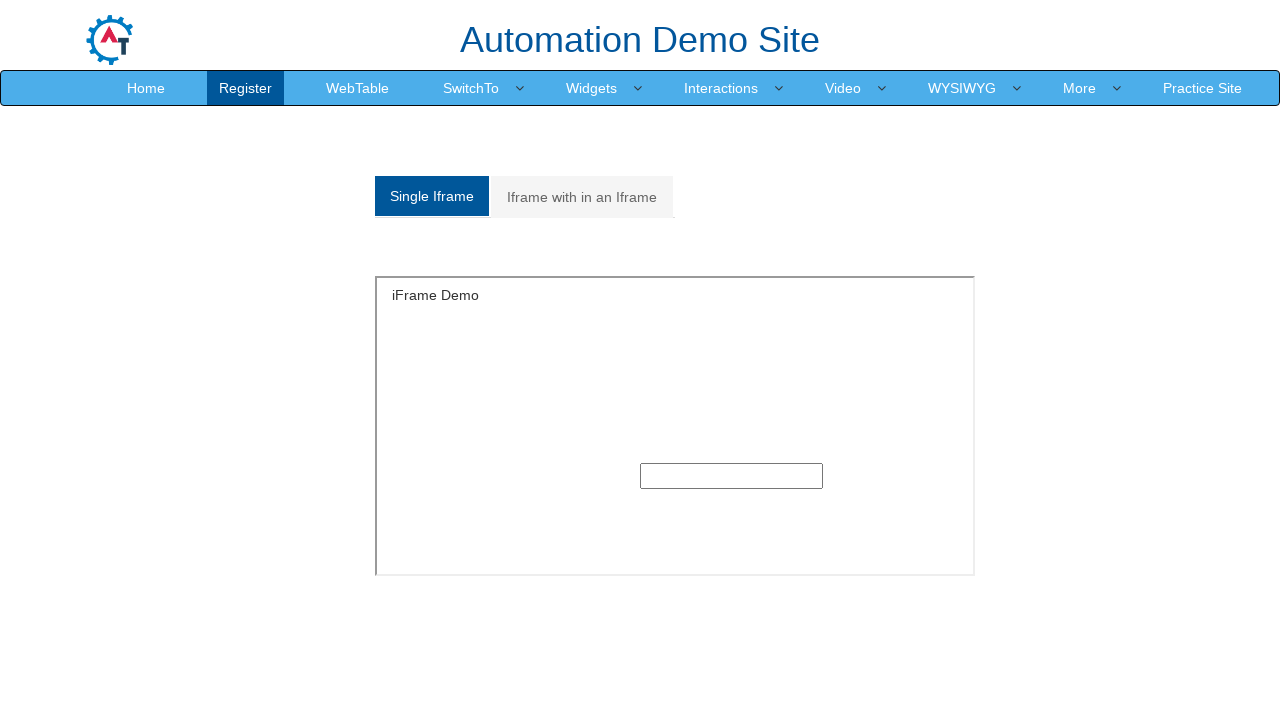

Entered 'Annie' in text input field within iframe on //input[@type='text']
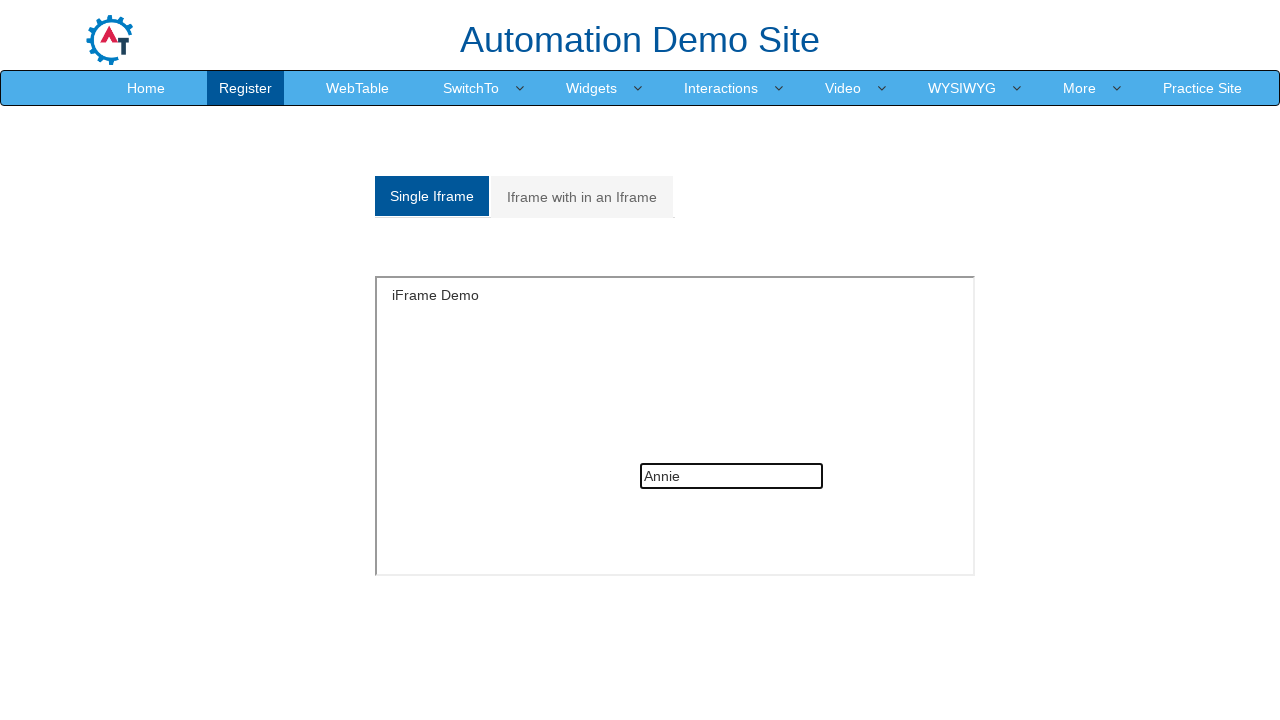

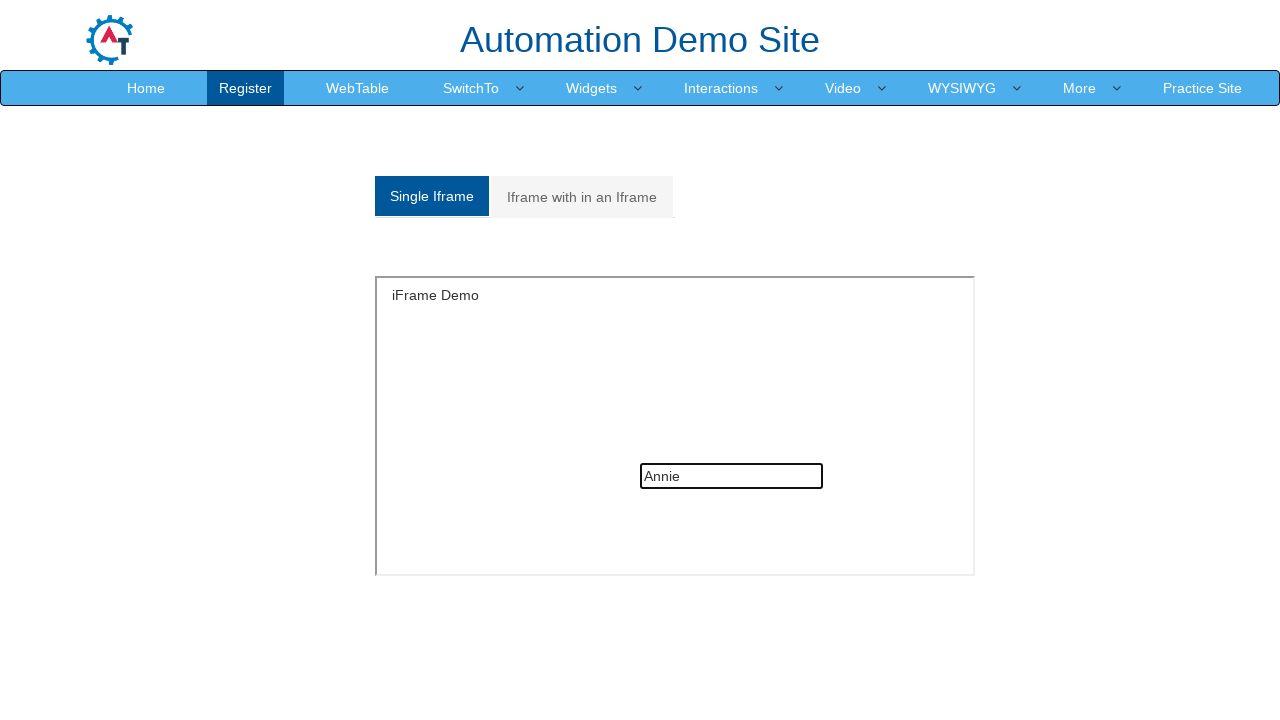